Tests the Challenging DOM page by verifying the h3 header is visible and clicking all buttons with the 'button' class

Starting URL: https://the-internet.herokuapp.com/challenging_dom

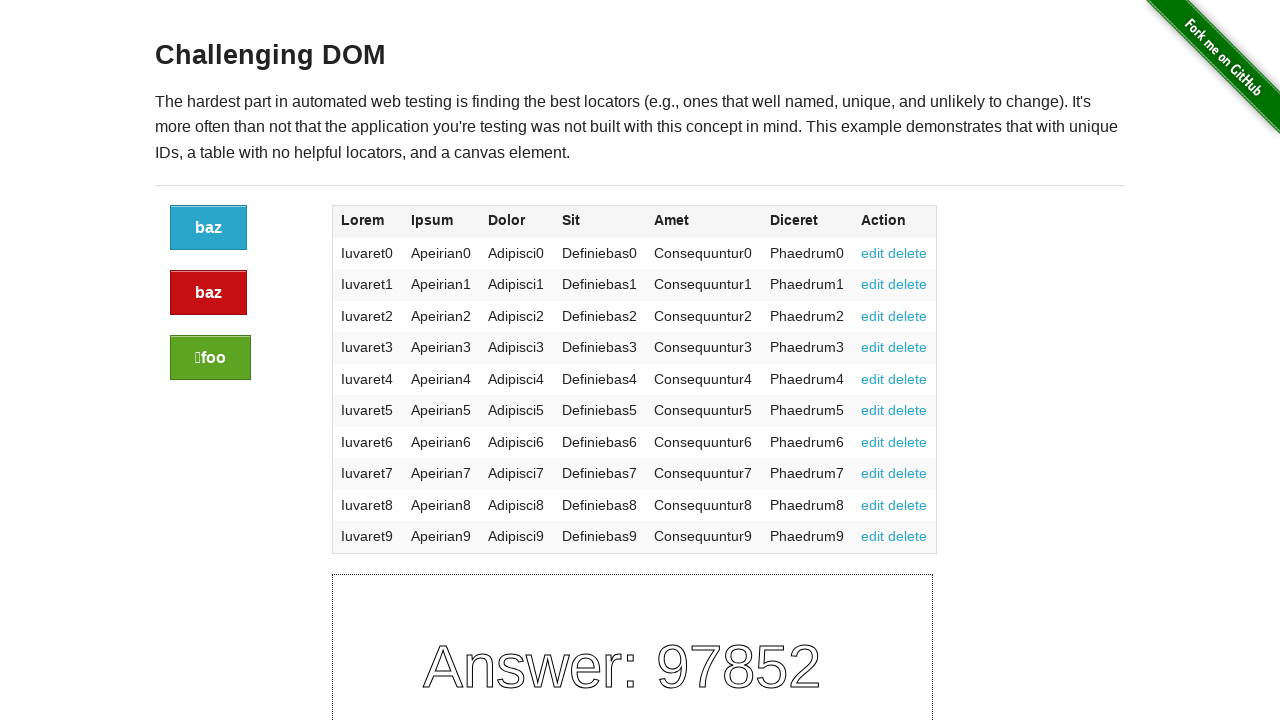

H3 header became visible
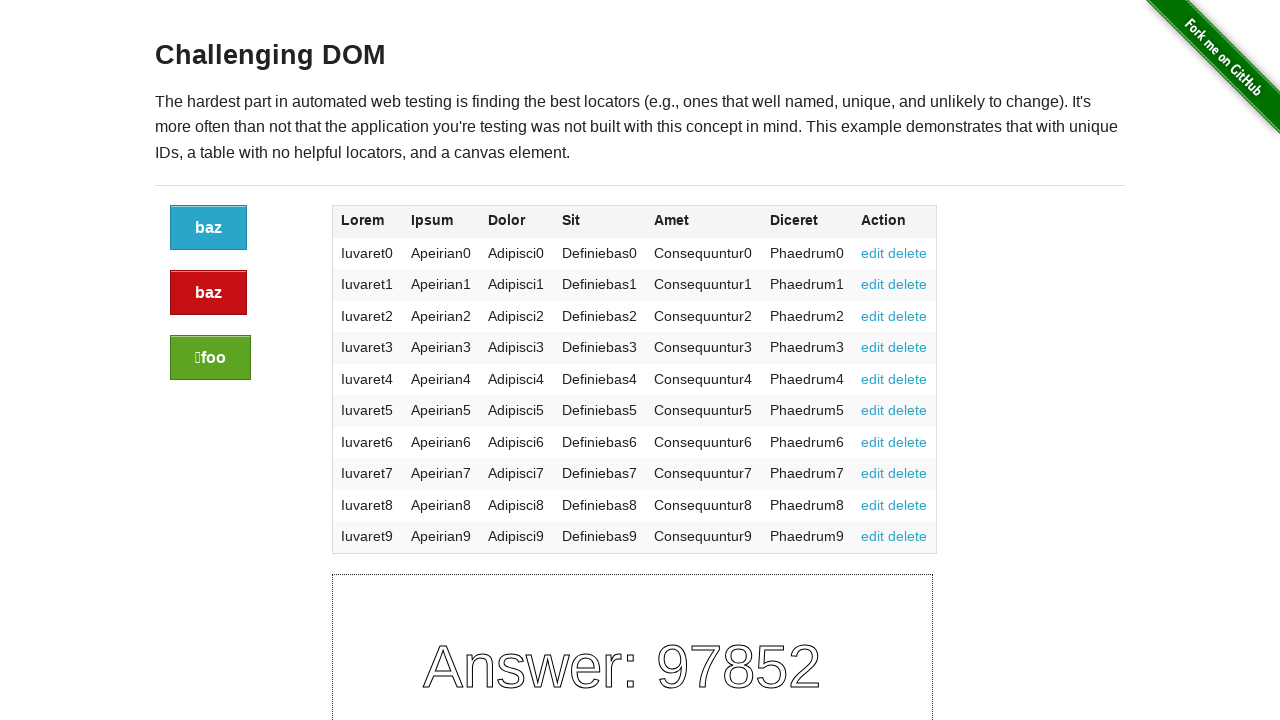

Located all button elements with class 'button'
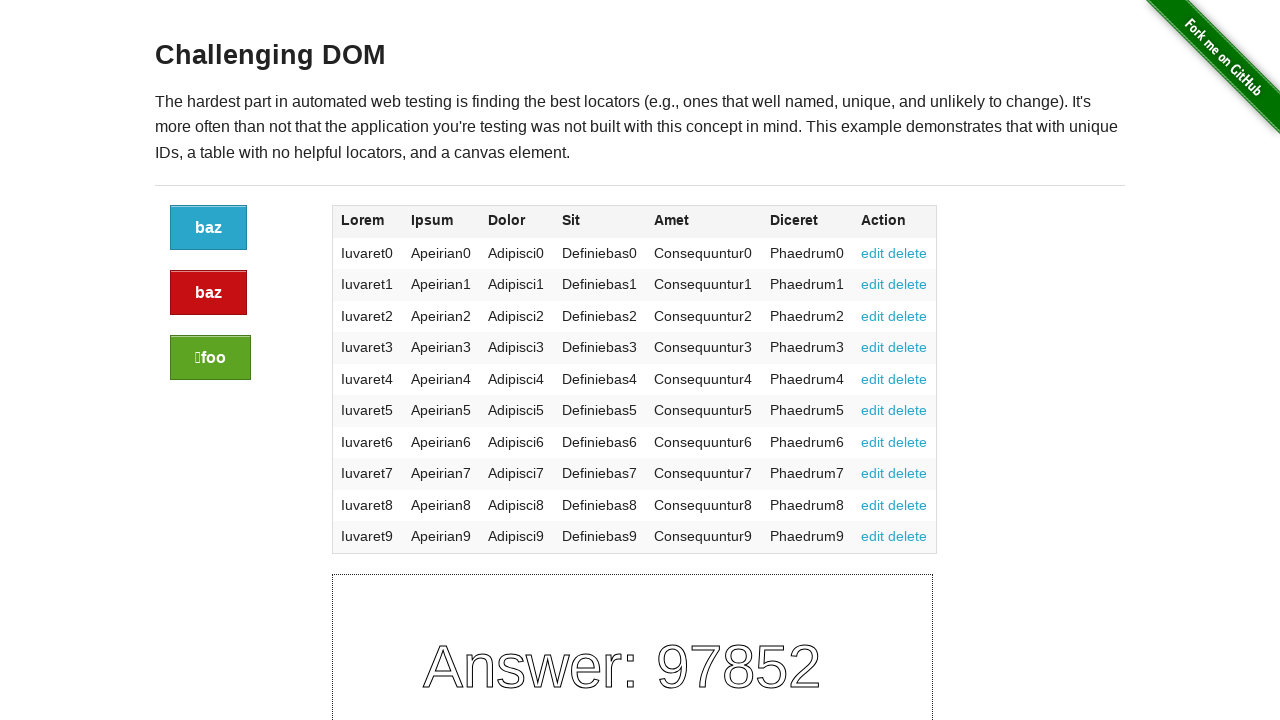

Clicked a visible button element at (208, 228) on a.button >> nth=0
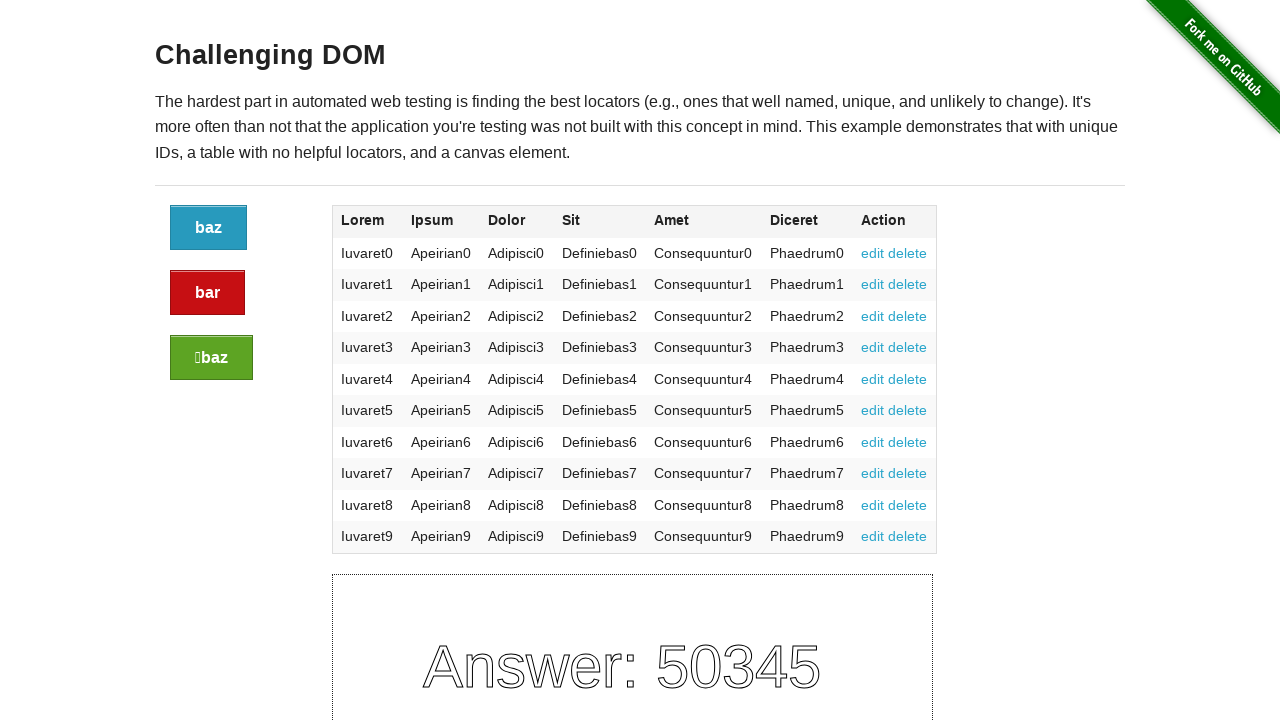

Clicked a visible button element at (208, 293) on a.button >> nth=1
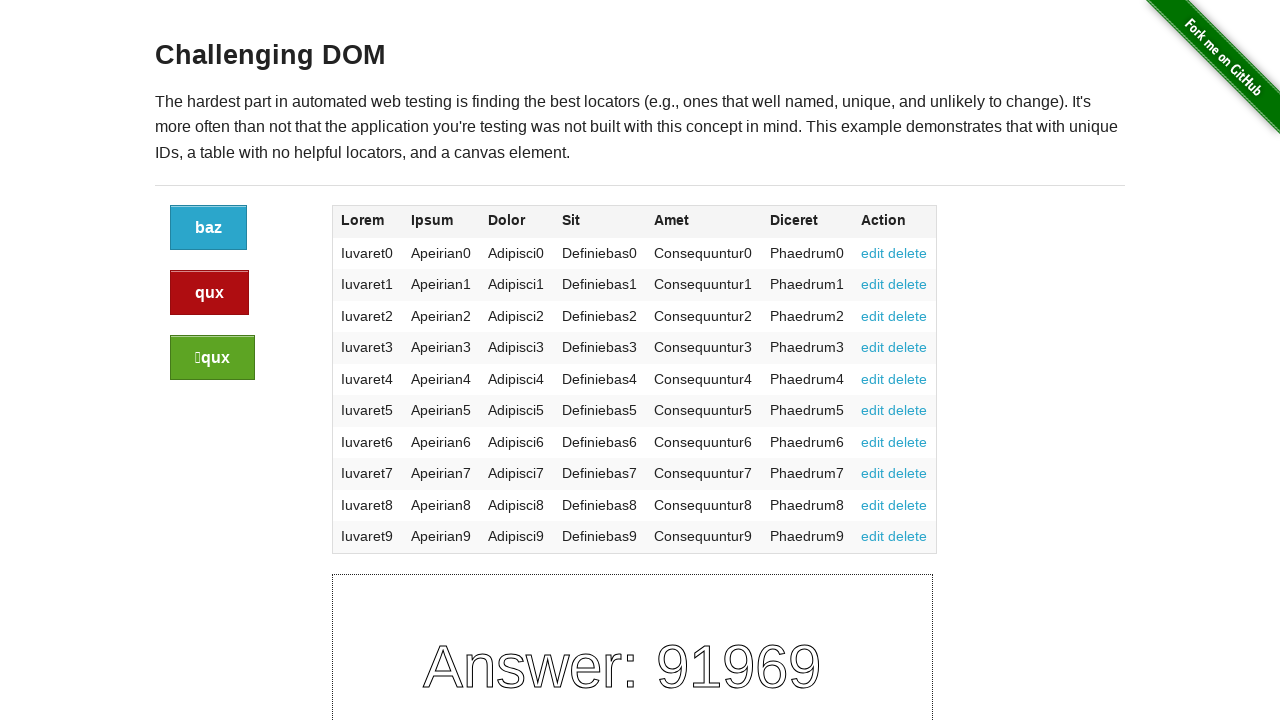

Clicked a visible button element at (212, 358) on a.button >> nth=2
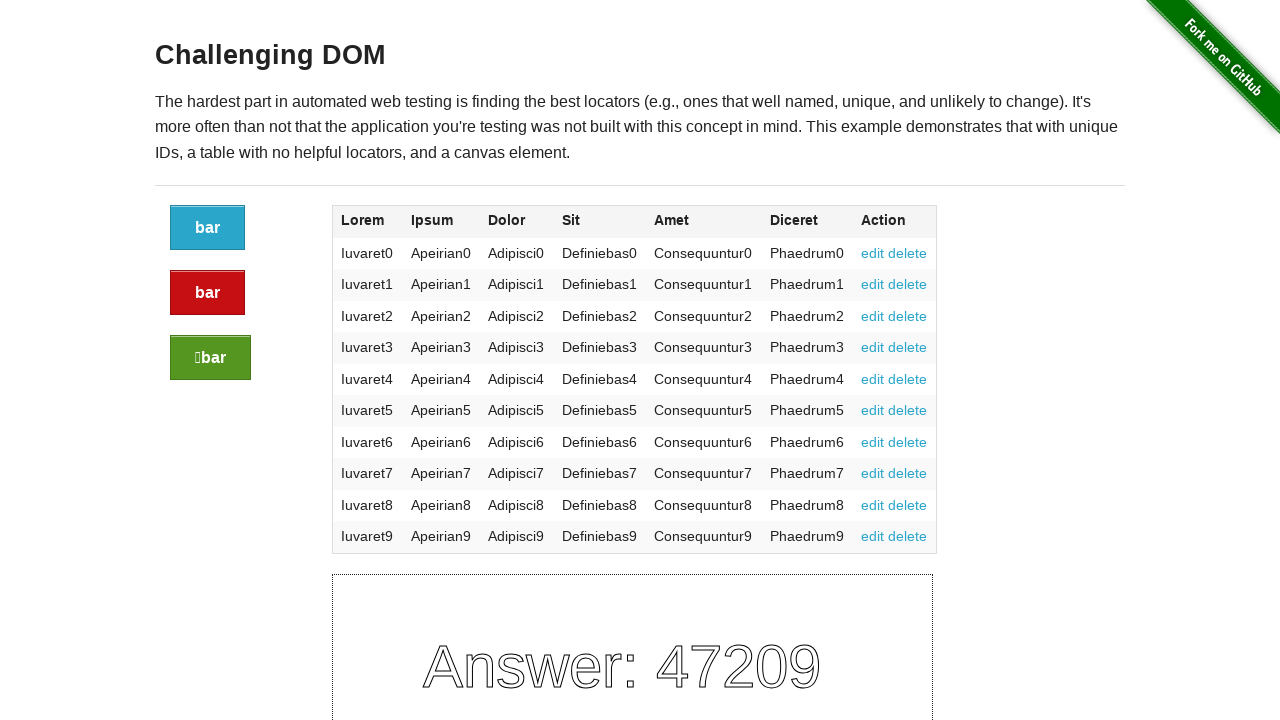

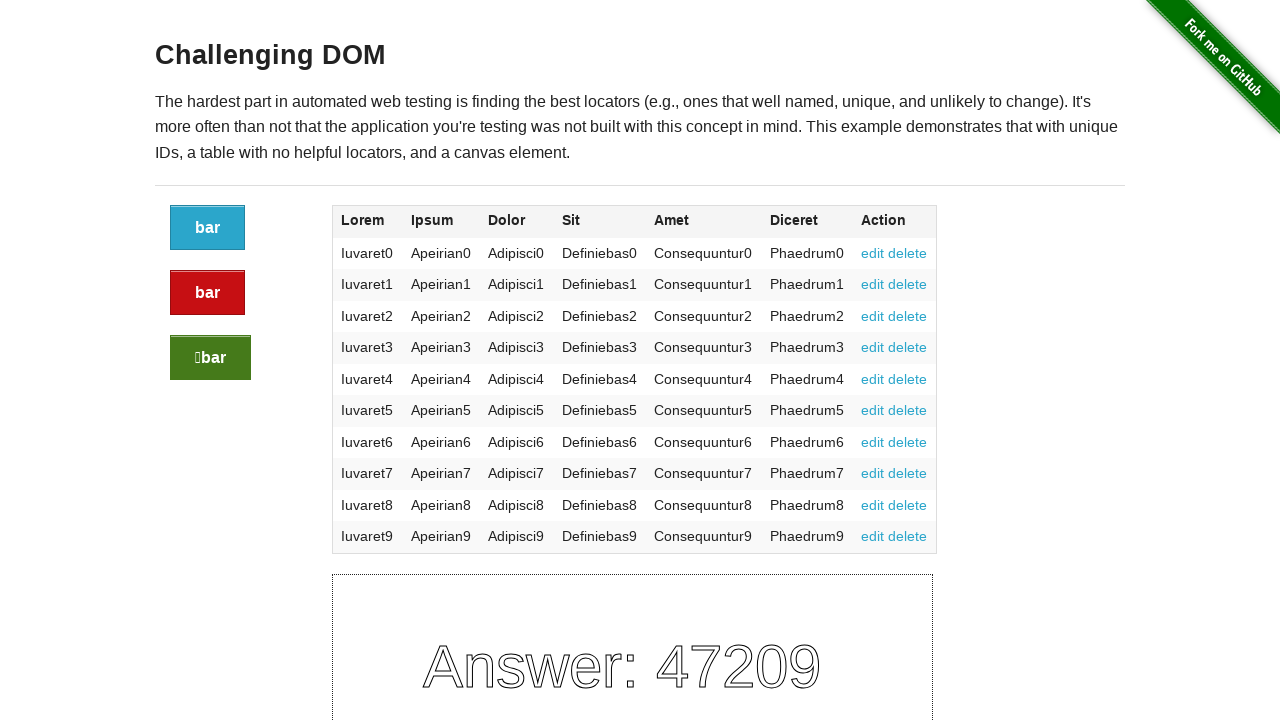